Tests date picker manipulation on 12306.cn by removing readonly attribute and setting a custom date value

Starting URL: https://www.12306.cn/index/

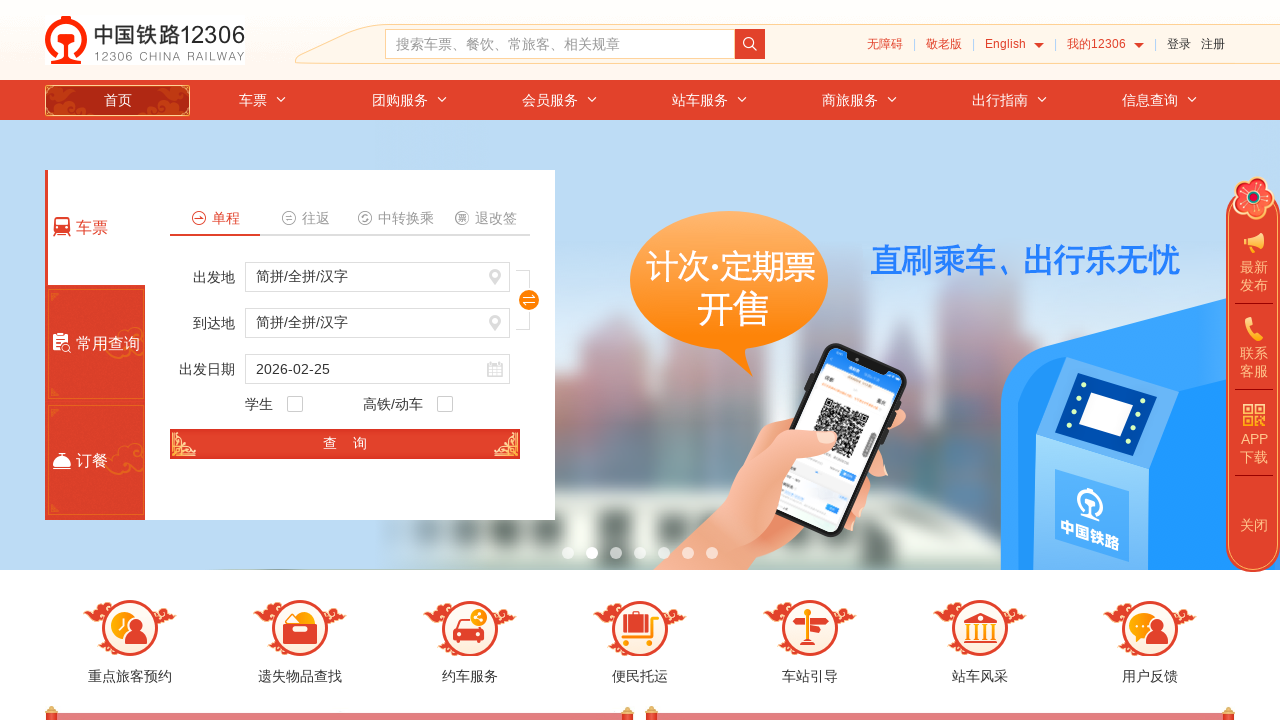

Removed readonly attribute from train_date input field
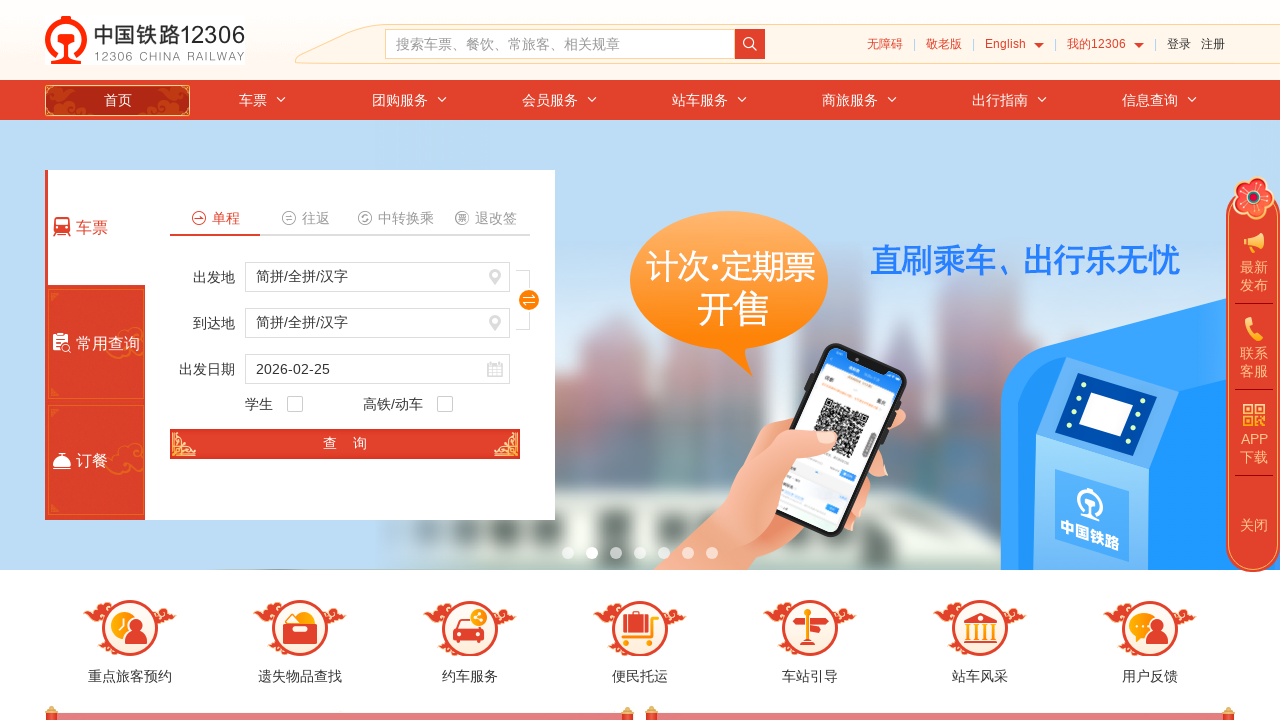

Set train_date field value to '2021-4-1'
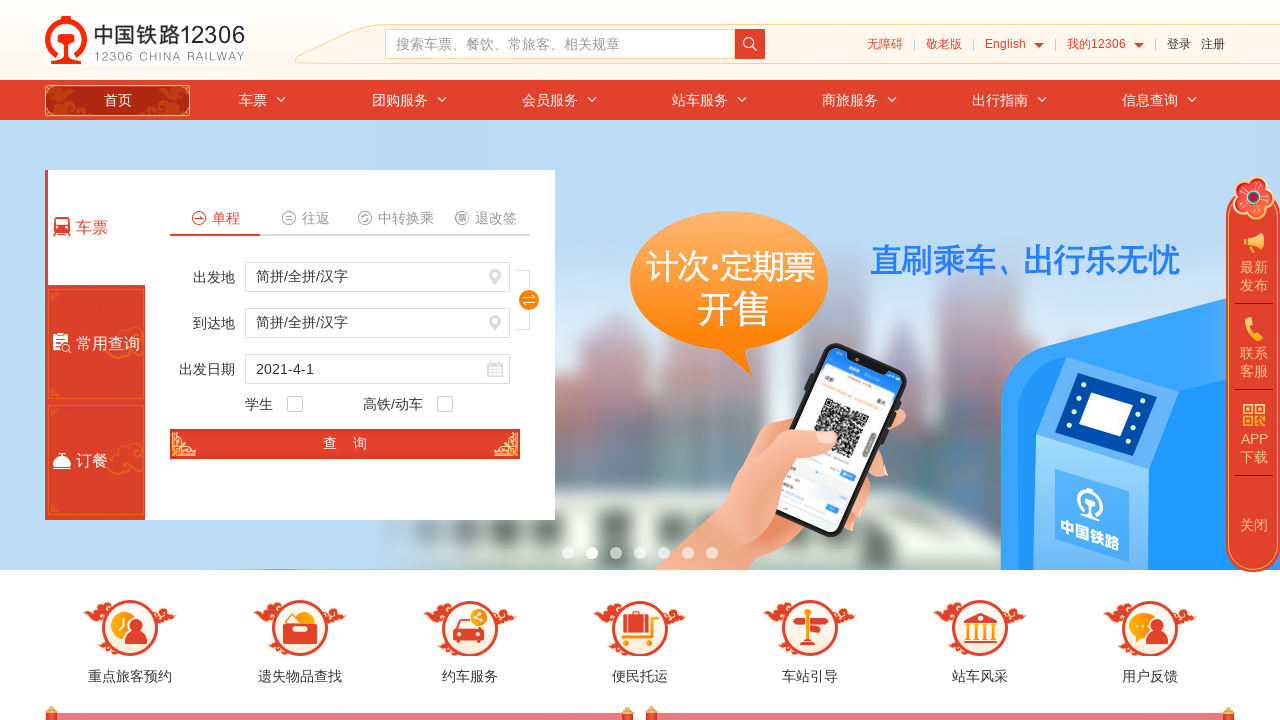

Waited 3 seconds to see the result
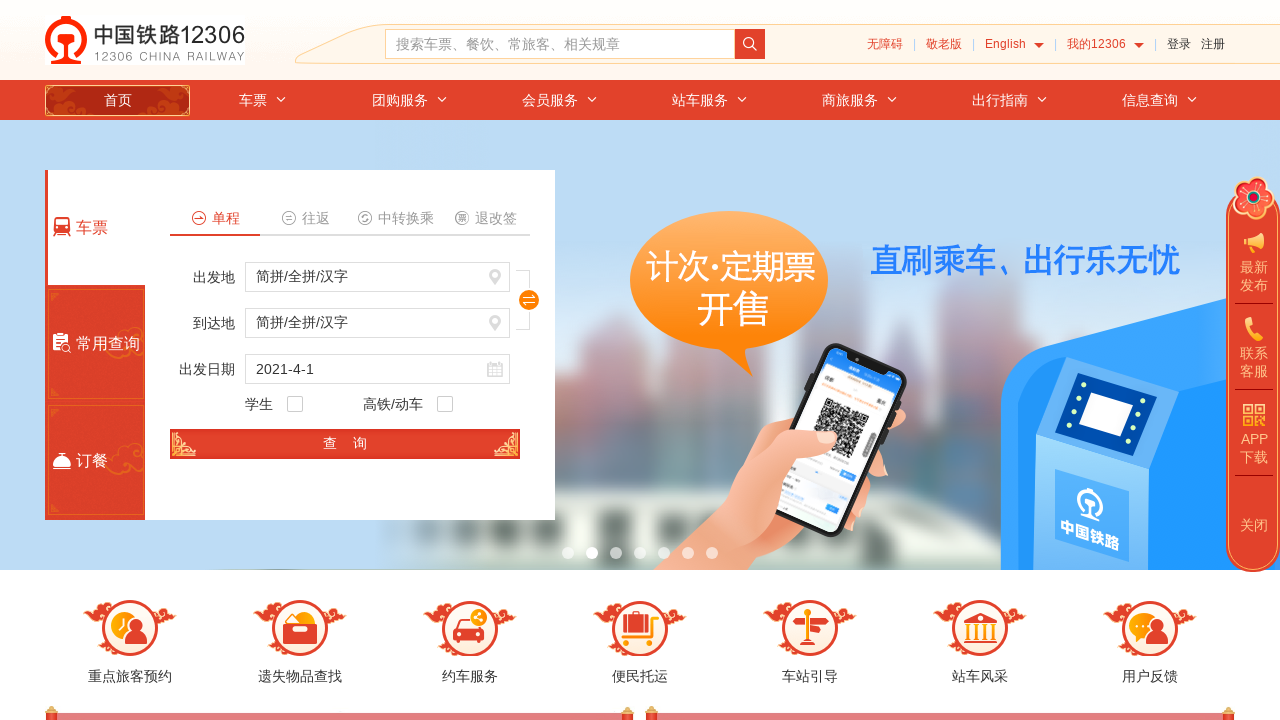

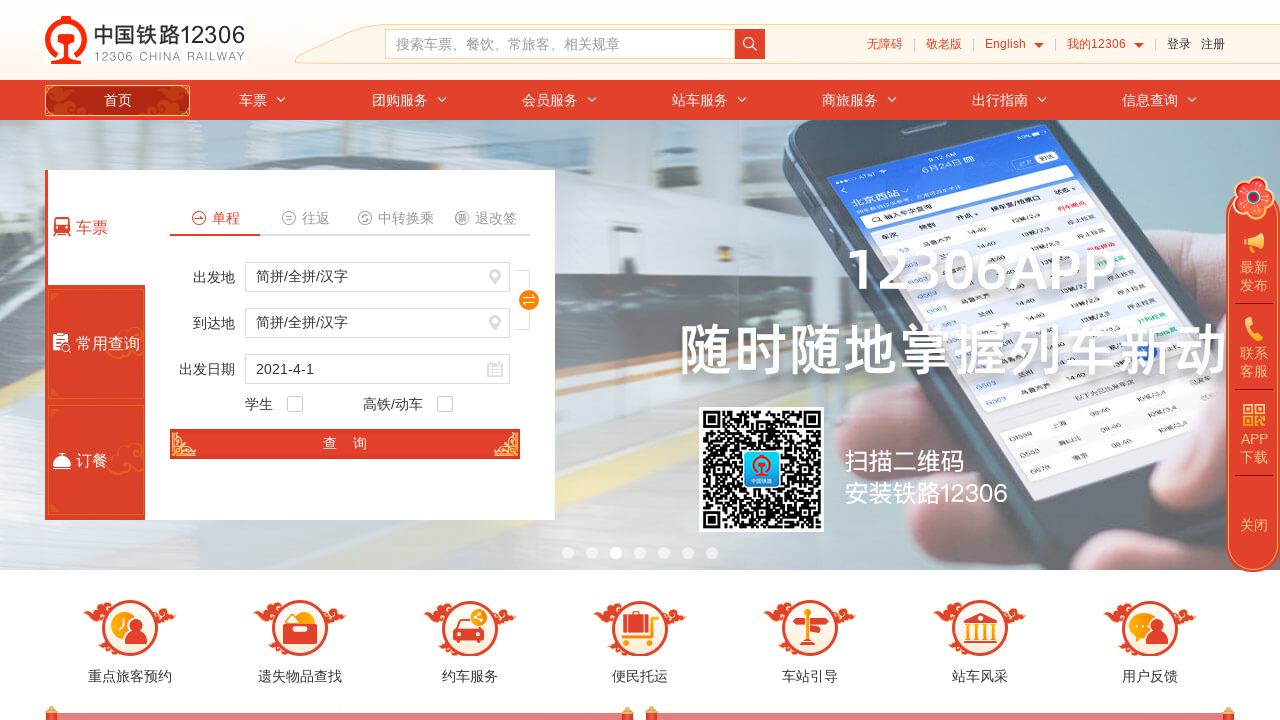